Tests a warm floor calculator by filling in room dimensions, selecting room type and heating type, entering heat losses, and submitting the calculation form.

Starting URL: https://kermi-fko.ru/raschety/Calc-Rehau-Solelec.aspx

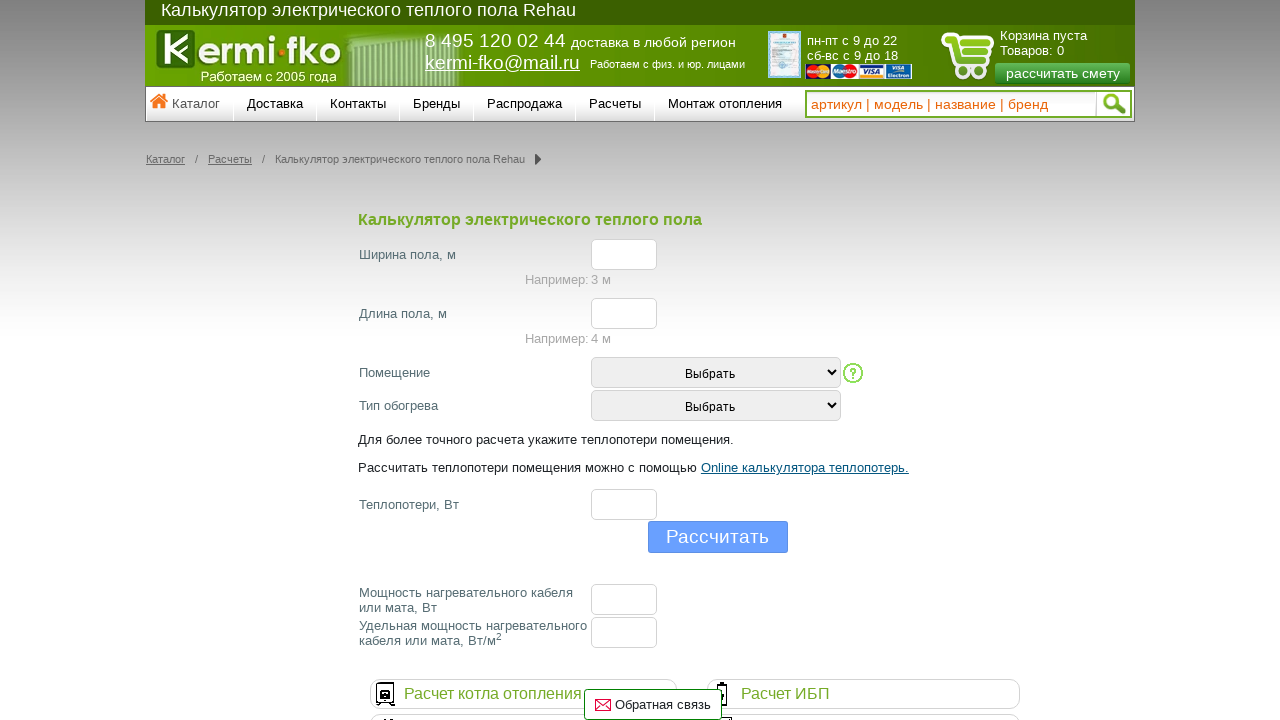

Filled room width field with '4' on #el_f_width
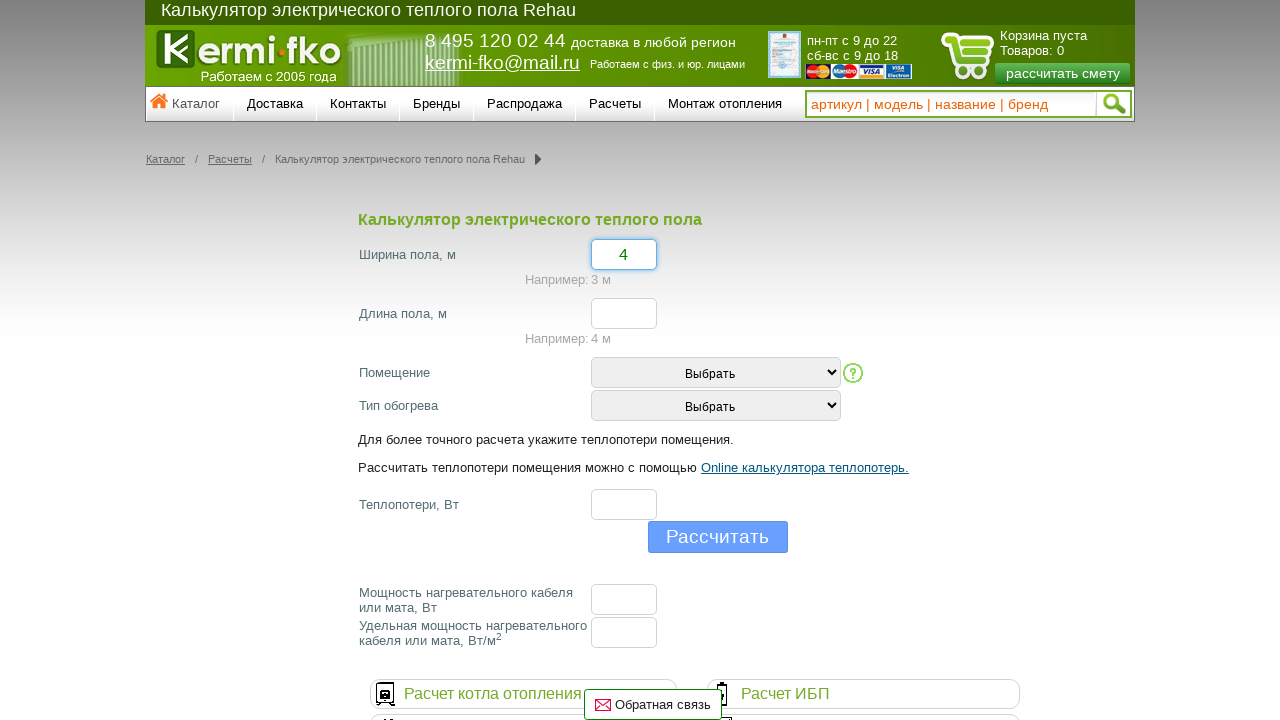

Filled room length field with '5' on #el_f_lenght
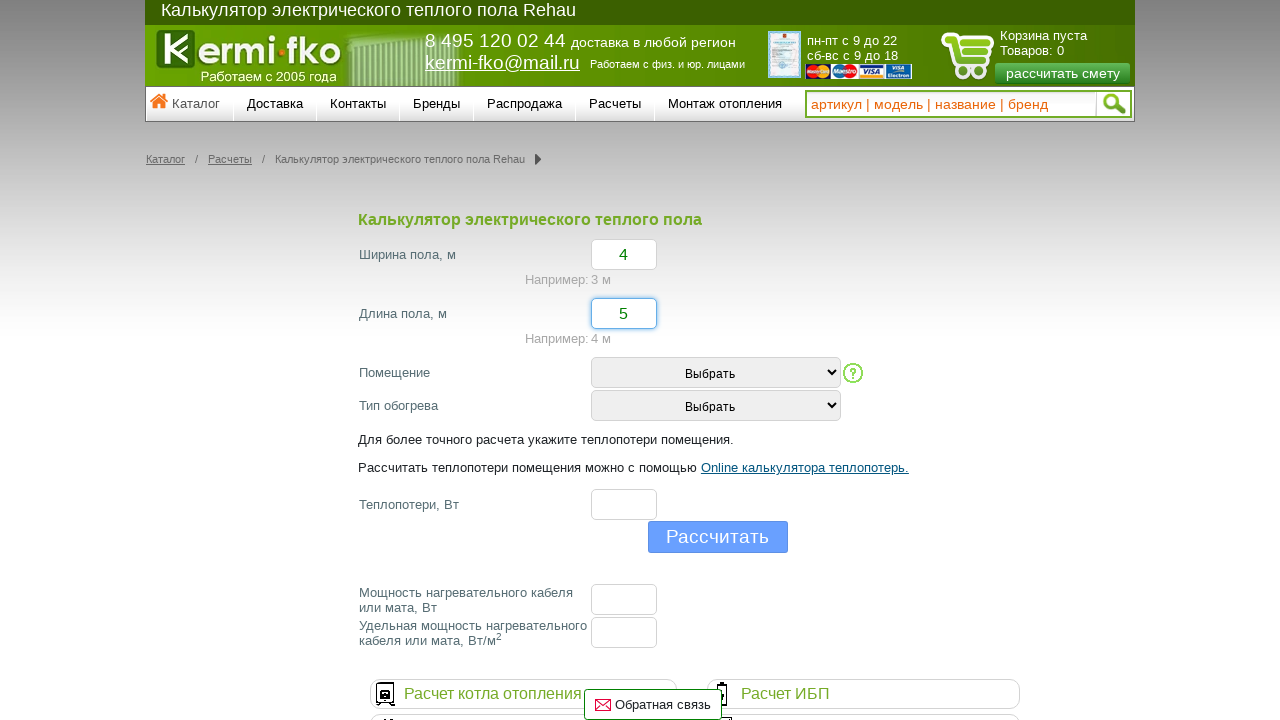

Selected room type option '2' on #room_type
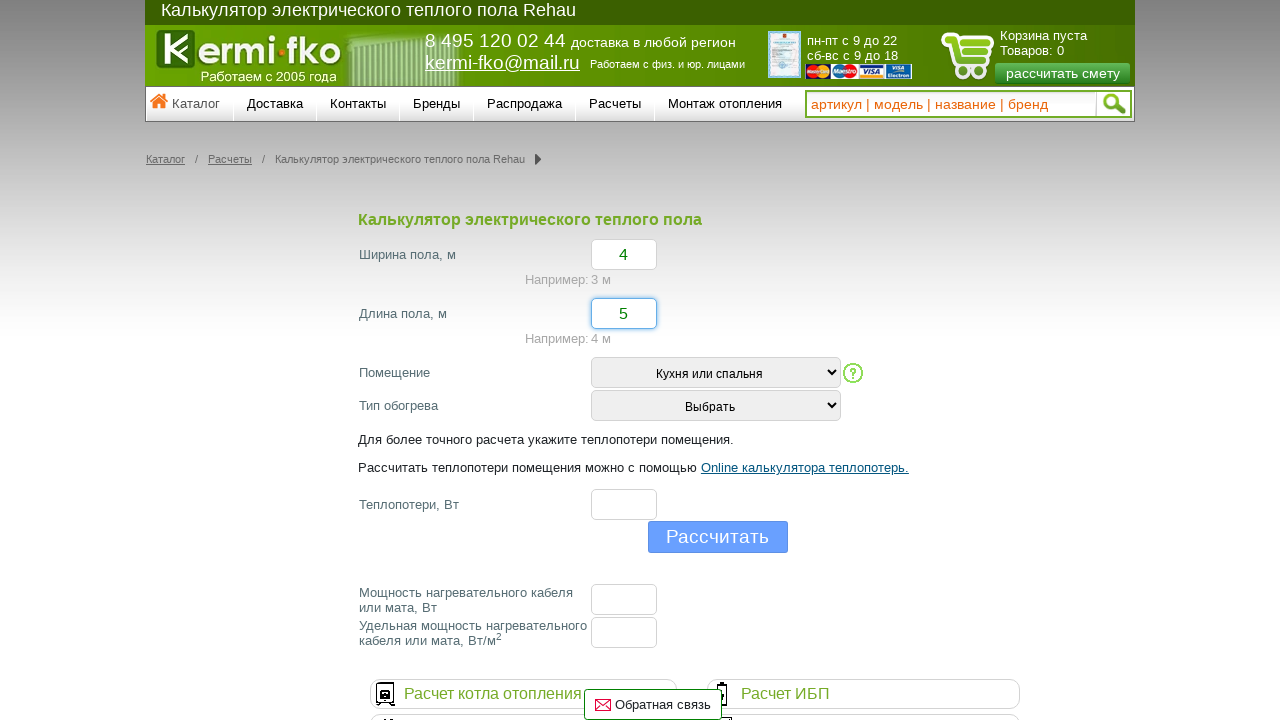

Selected heating type option '3' on #heating_type
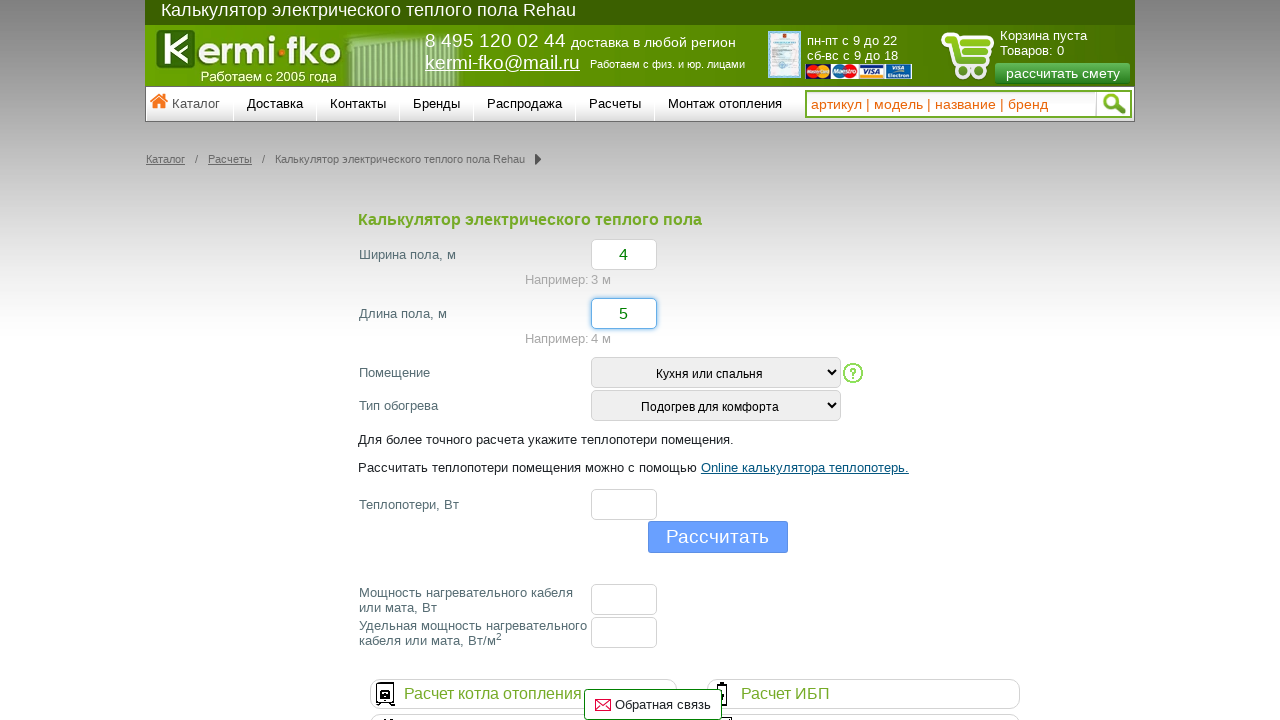

Filled heat losses field with '2141' on #el_f_losses
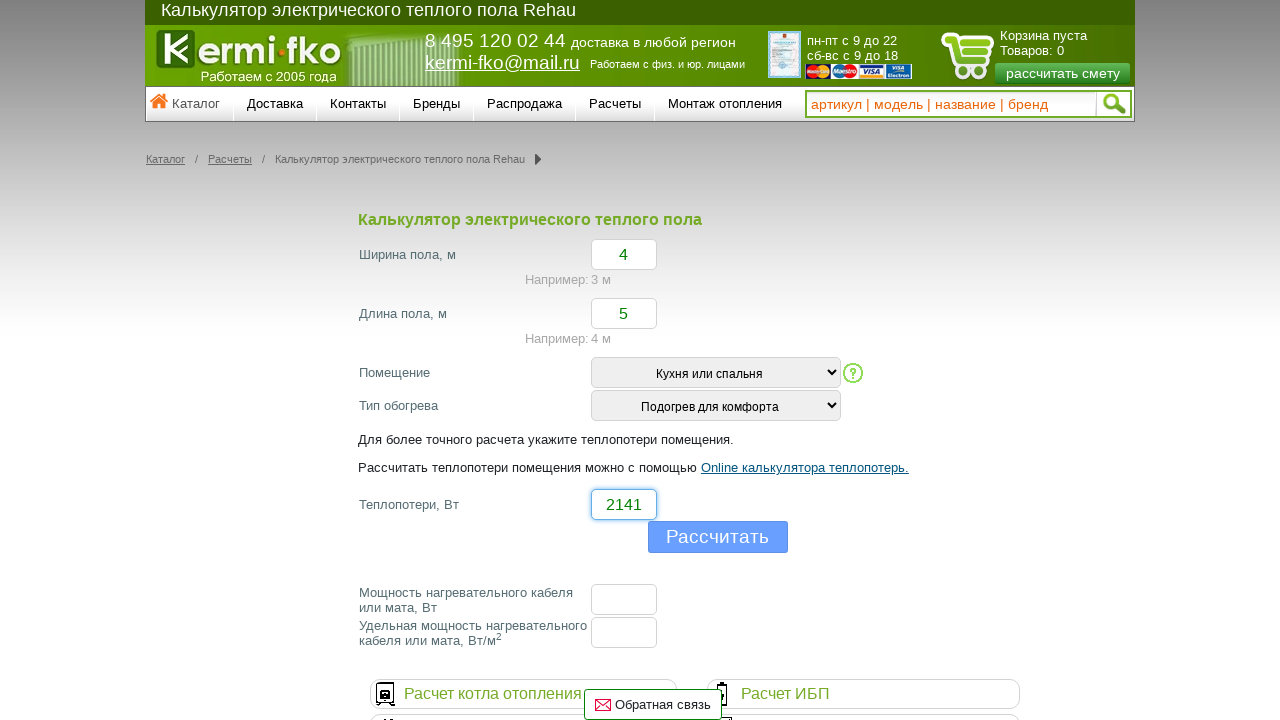

Clicked calculate button to submit form at (718, 537) on [name='button']
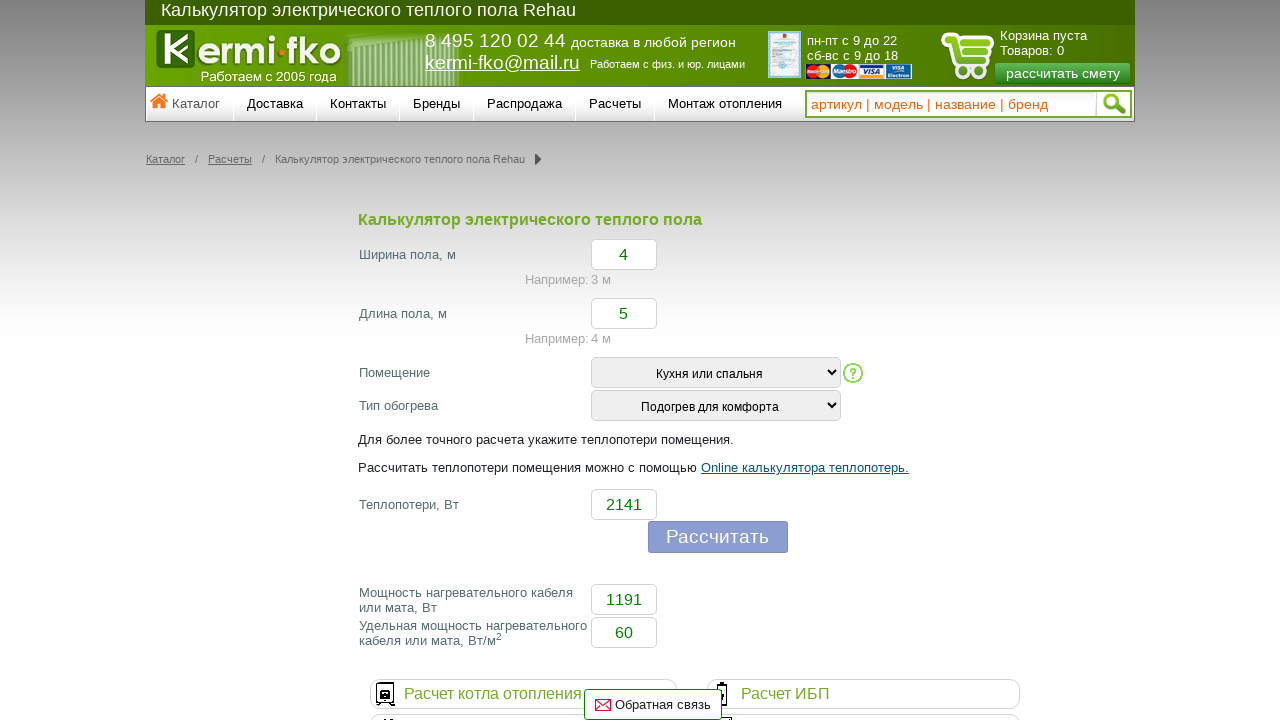

Warm floor calculator results loaded successfully
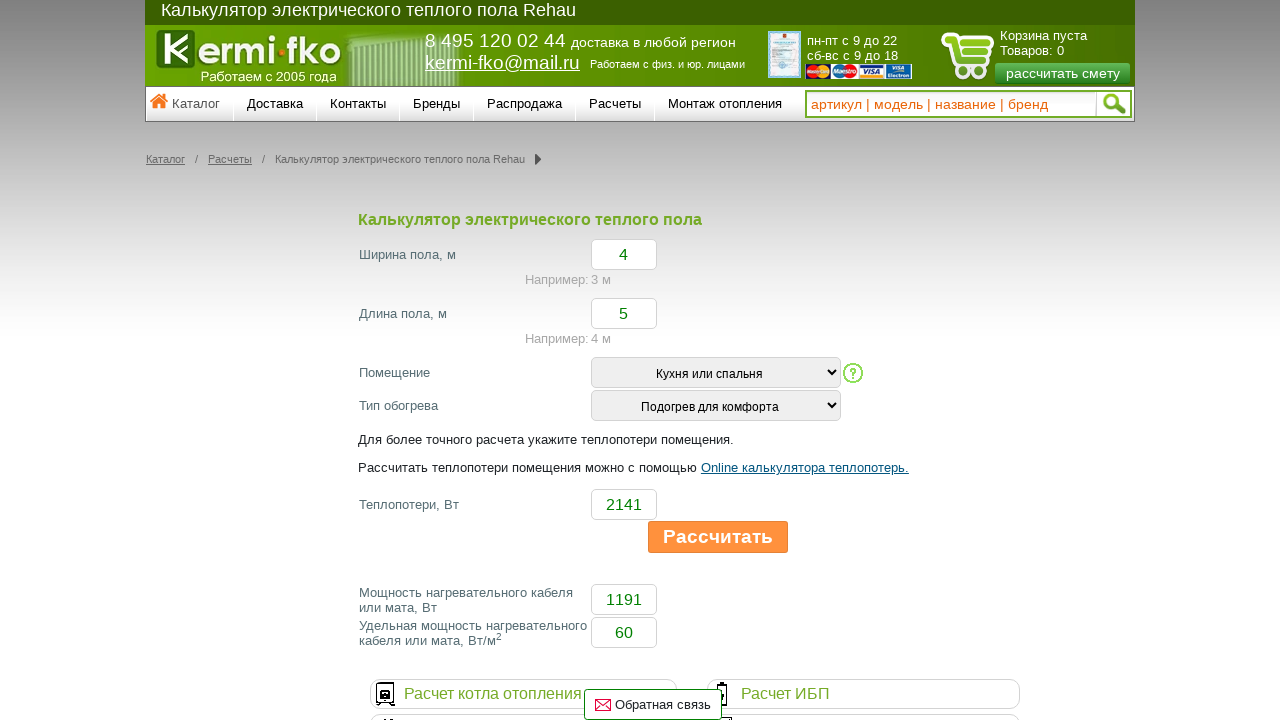

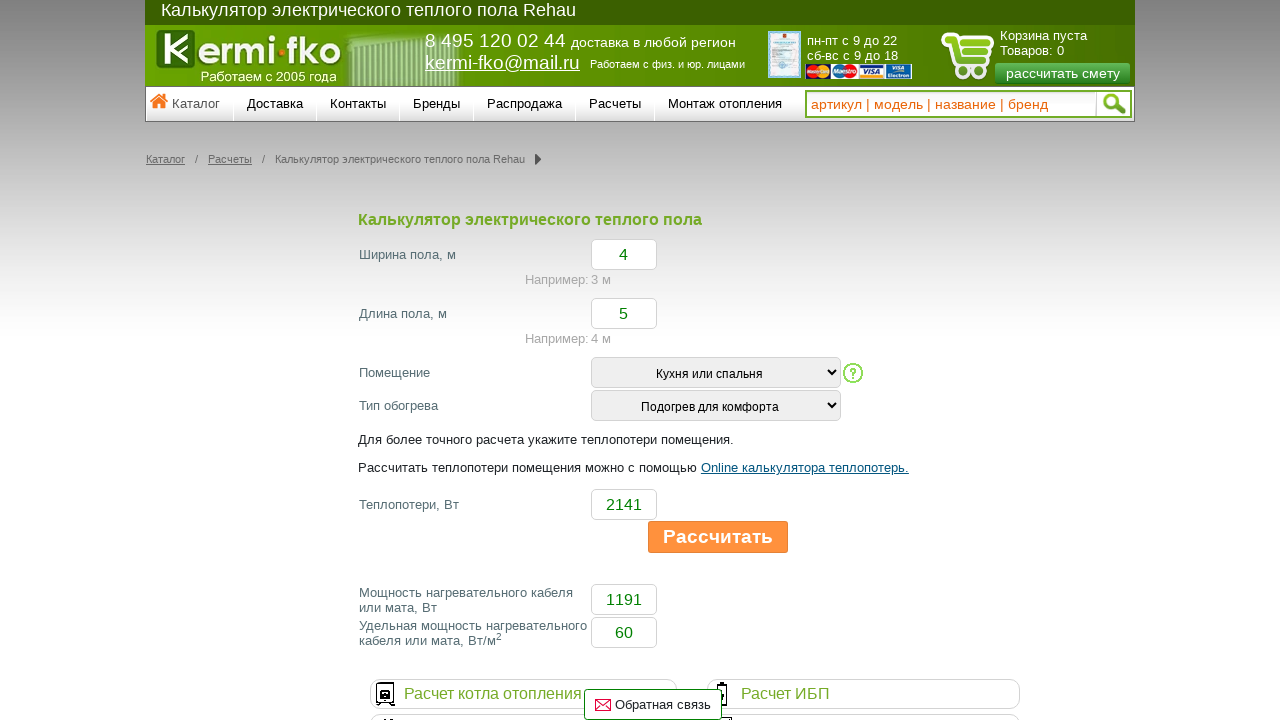